Fills out a SpiceJet SME registration form with organization and contact details, selects a region from dropdown, and submits the form

Starting URL: http://sme.spicejet.com/Airline/SMERegister

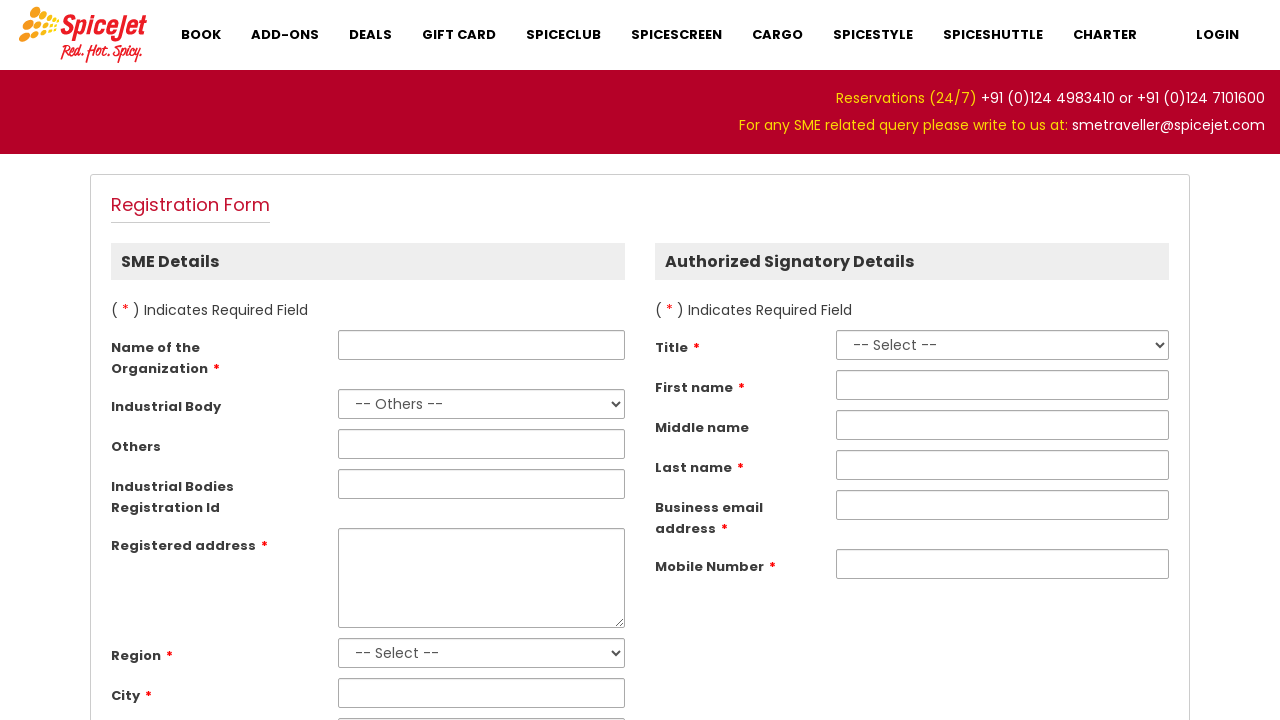

Filled organization name with 'TechCorp Solutions' on input#smeRegistration_OrganizationName
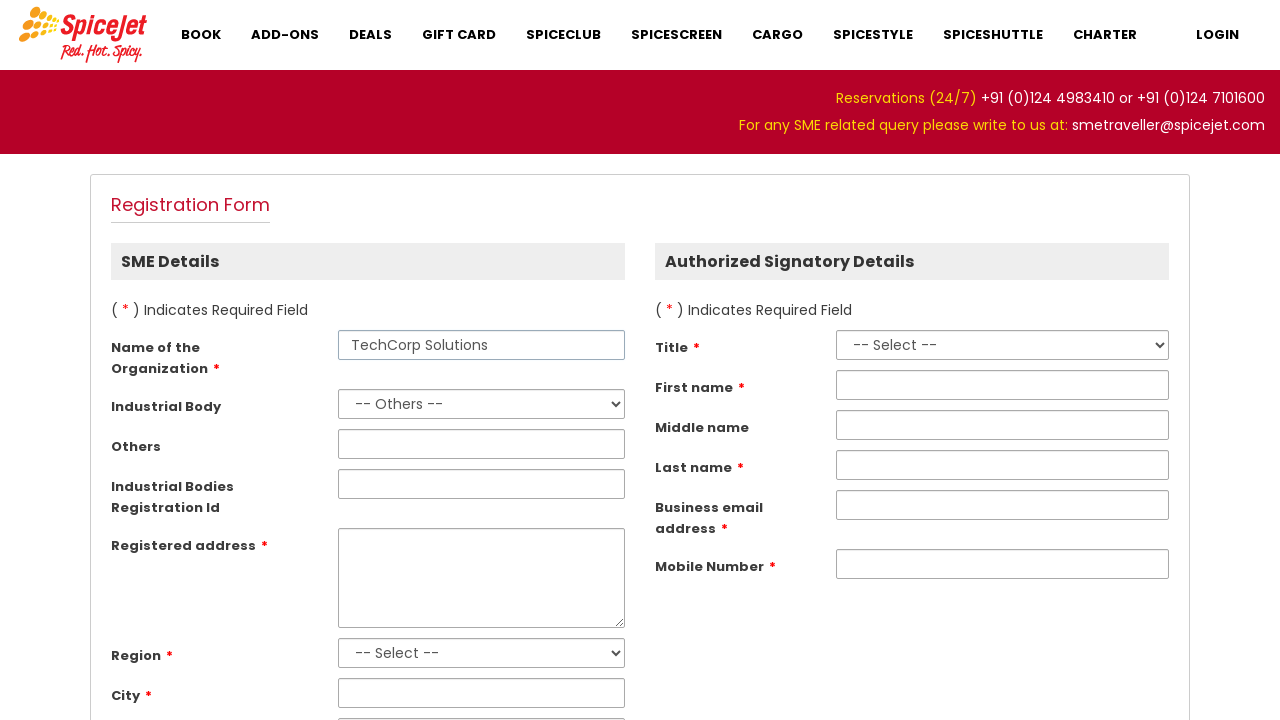

Filled authorized signatory first name with 'Rajesh' on input#smeRegAuthorizedSignatoryDetail_FirstName
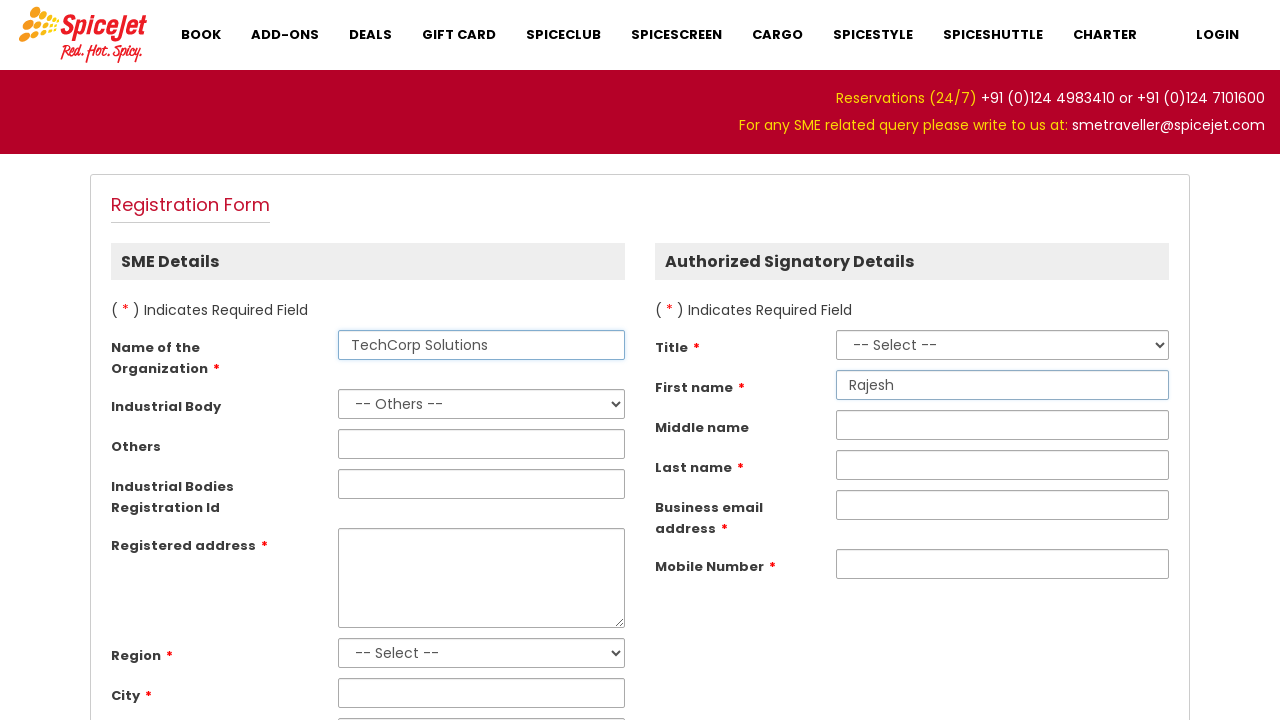

Filled authorized signatory last name with 'Sharma' on input#smeRegAuthorizedSignatoryDetail_LastName
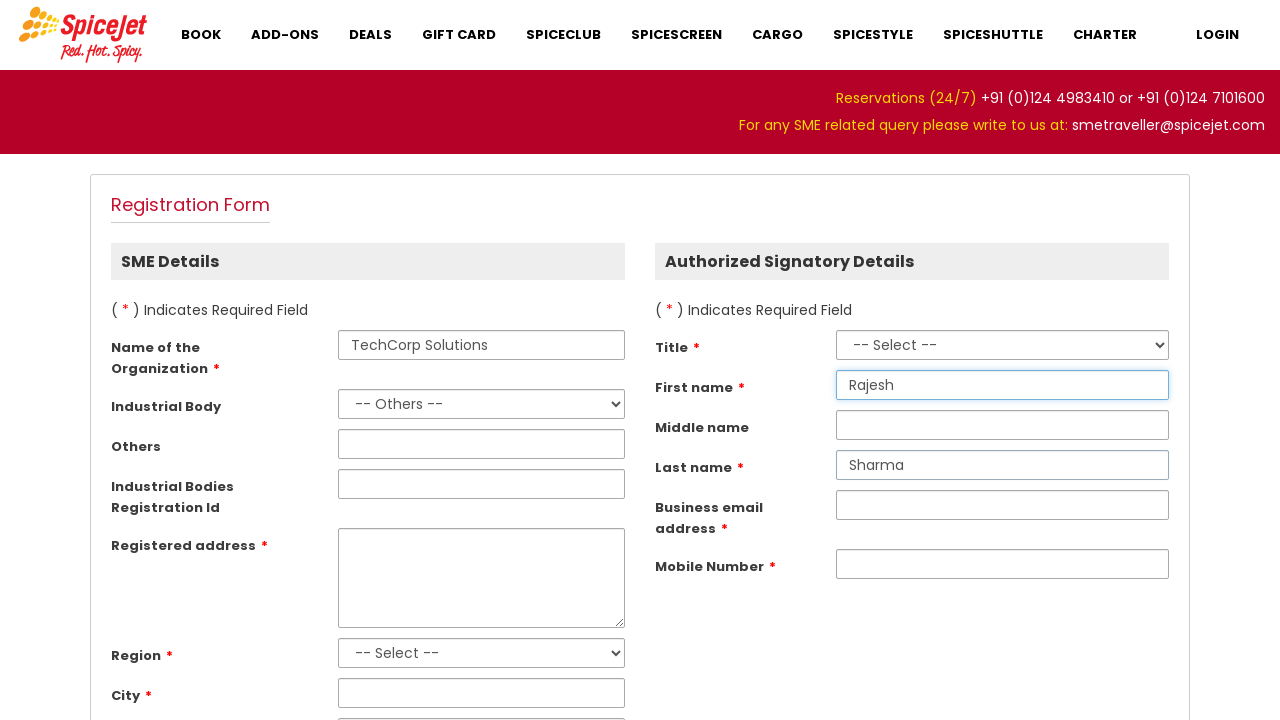

Filled registered address with '123 Business Park, Sector 5' on textarea#smeRegistration_RegisteredAddress
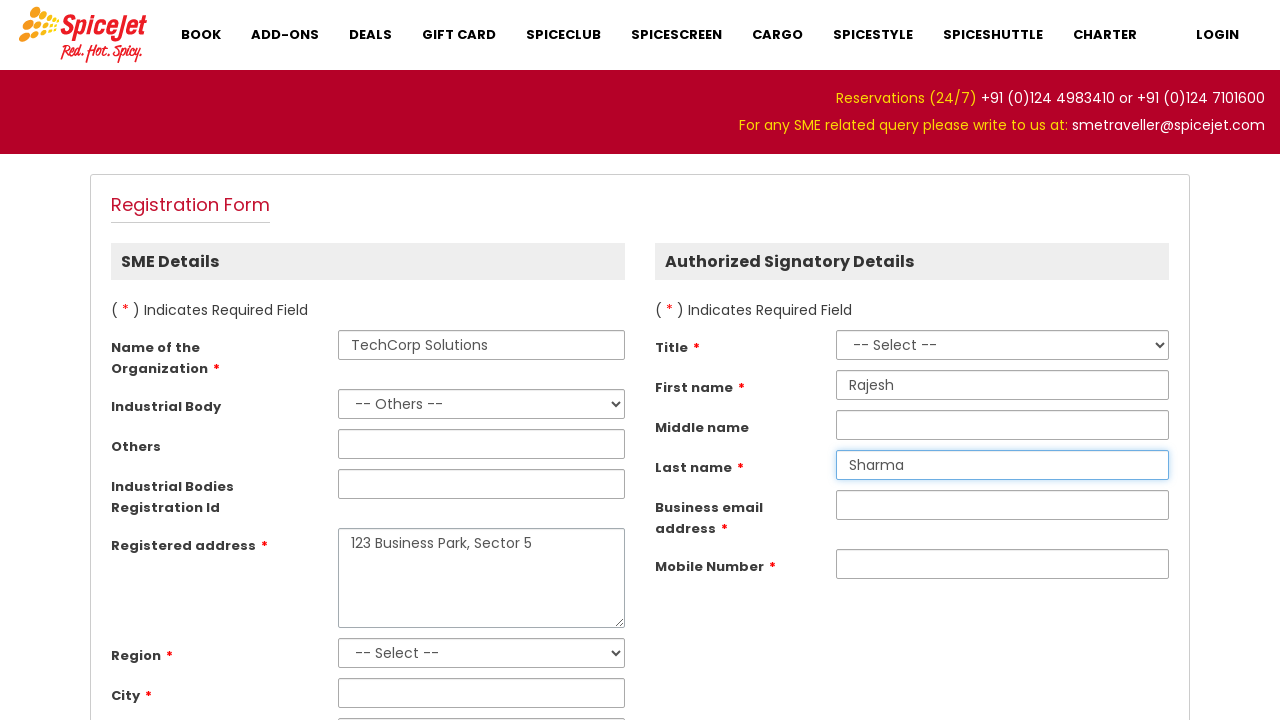

Selected 'South' region from dropdown on select#smeRegistration_Region
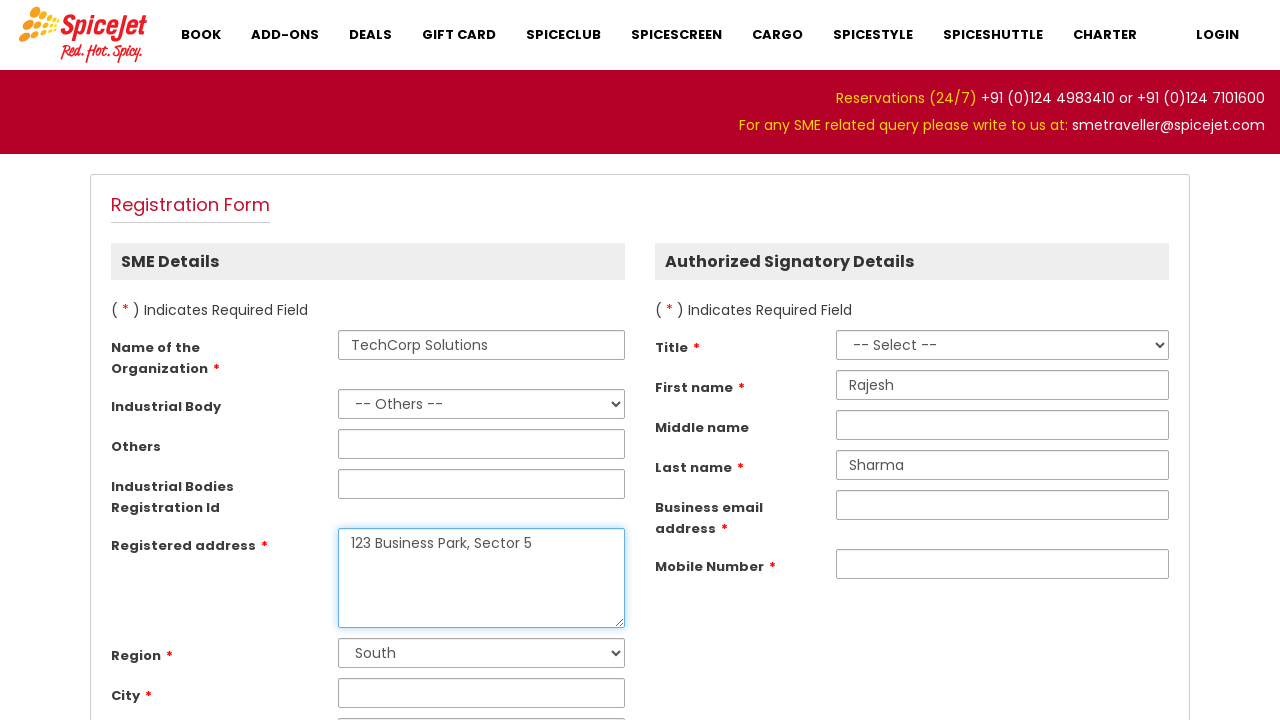

Filled city with 'Bangalore' on input#smeRegistration_City
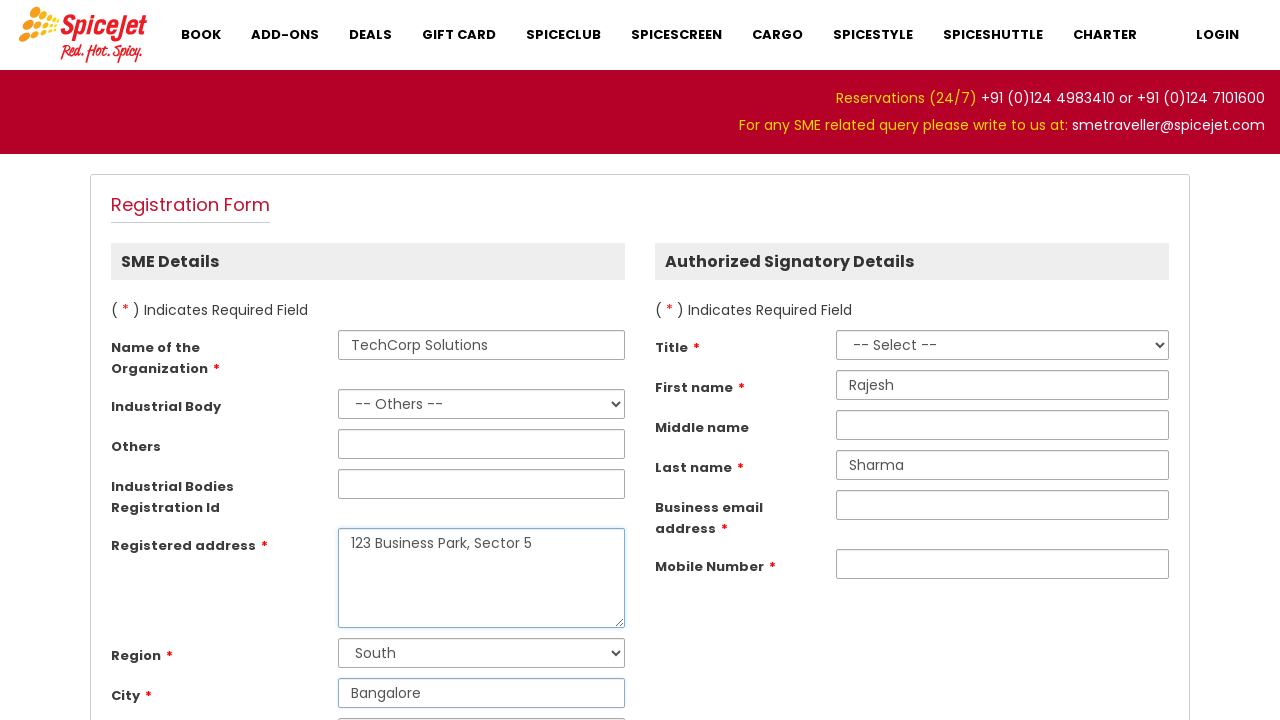

Filled state with 'Karnataka' on input#smeRegistration_State
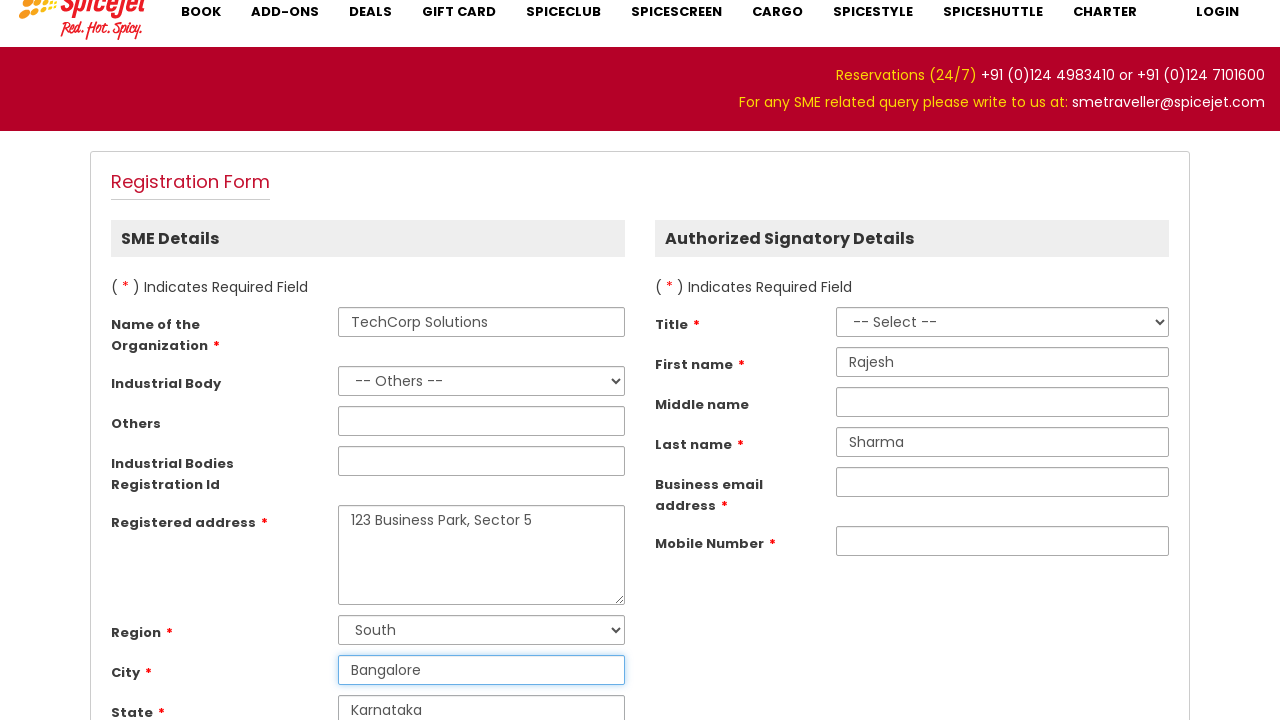

Filled pincode with '560001' on input#smeRegistration_Pincode
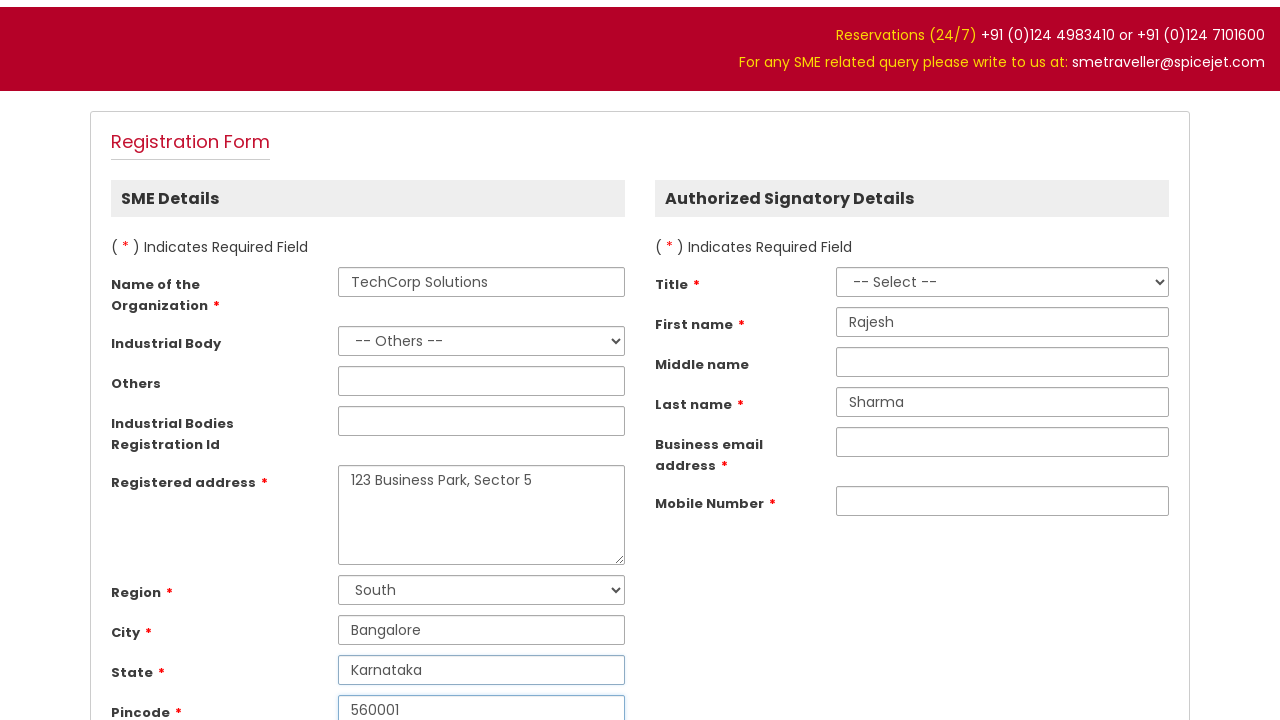

Filled contact phone with '9876543210' on input#smeRegistration_ContactPhone
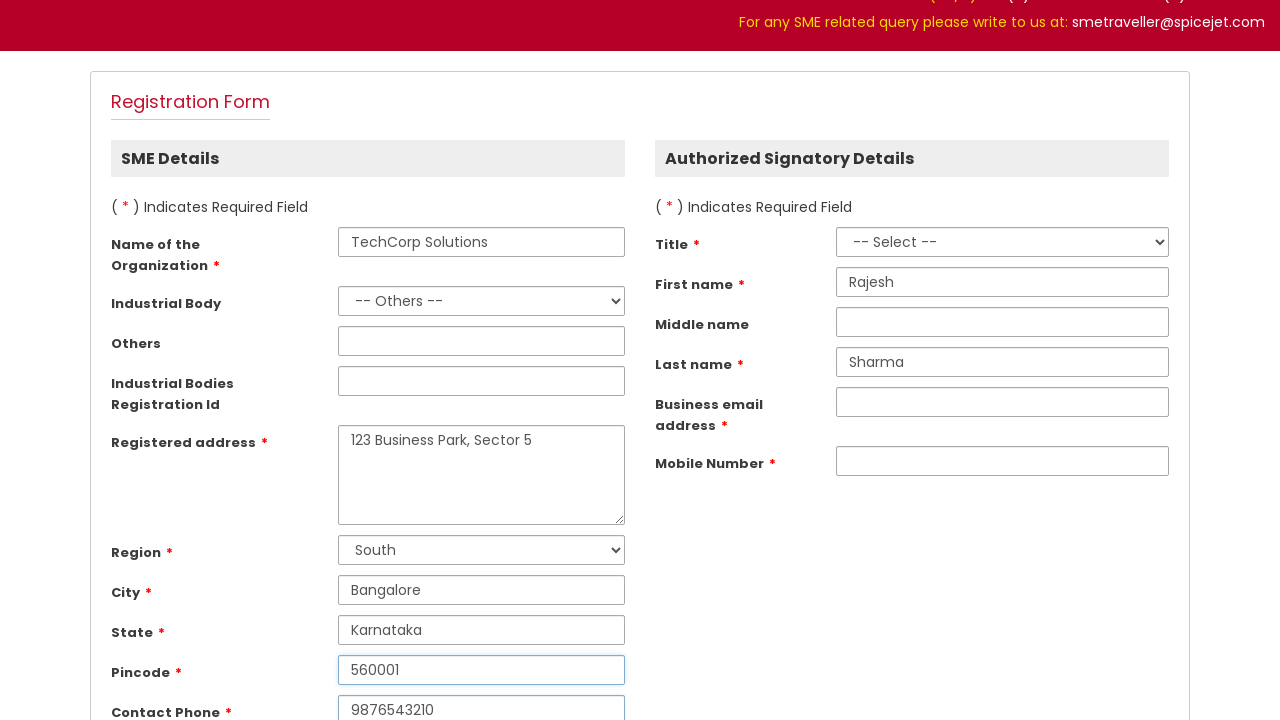

Filled PAN number with 'ABCDE1234F' on input#smeRegistration_PANNumber
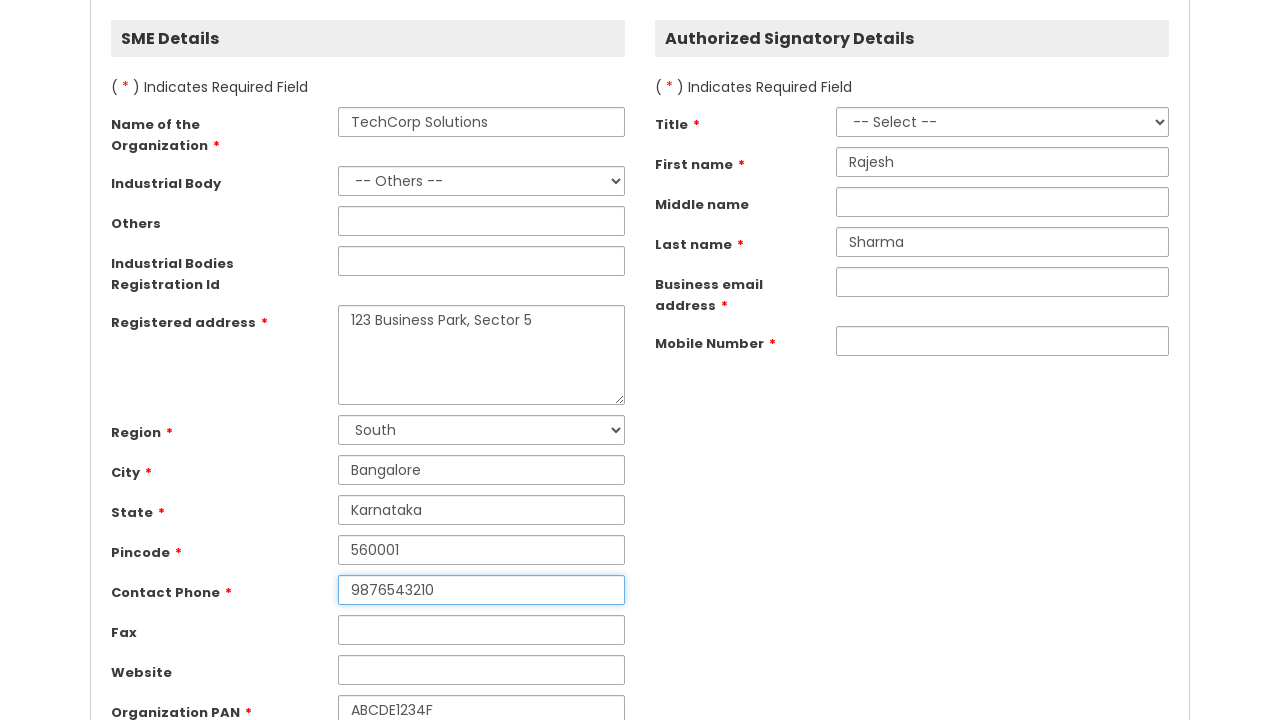

Retrieved page title text for verification
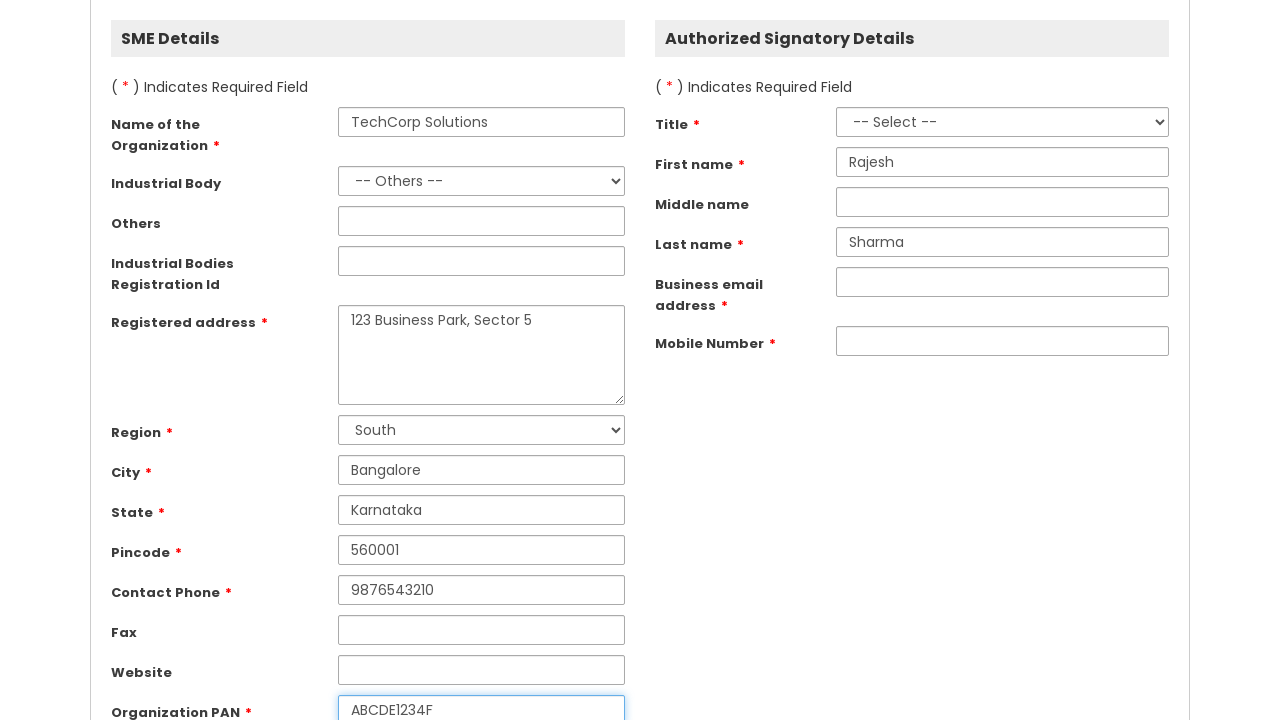

Clicked submit button to submit SpiceJet SME registration form at (640, 360) on button#btnSubmit
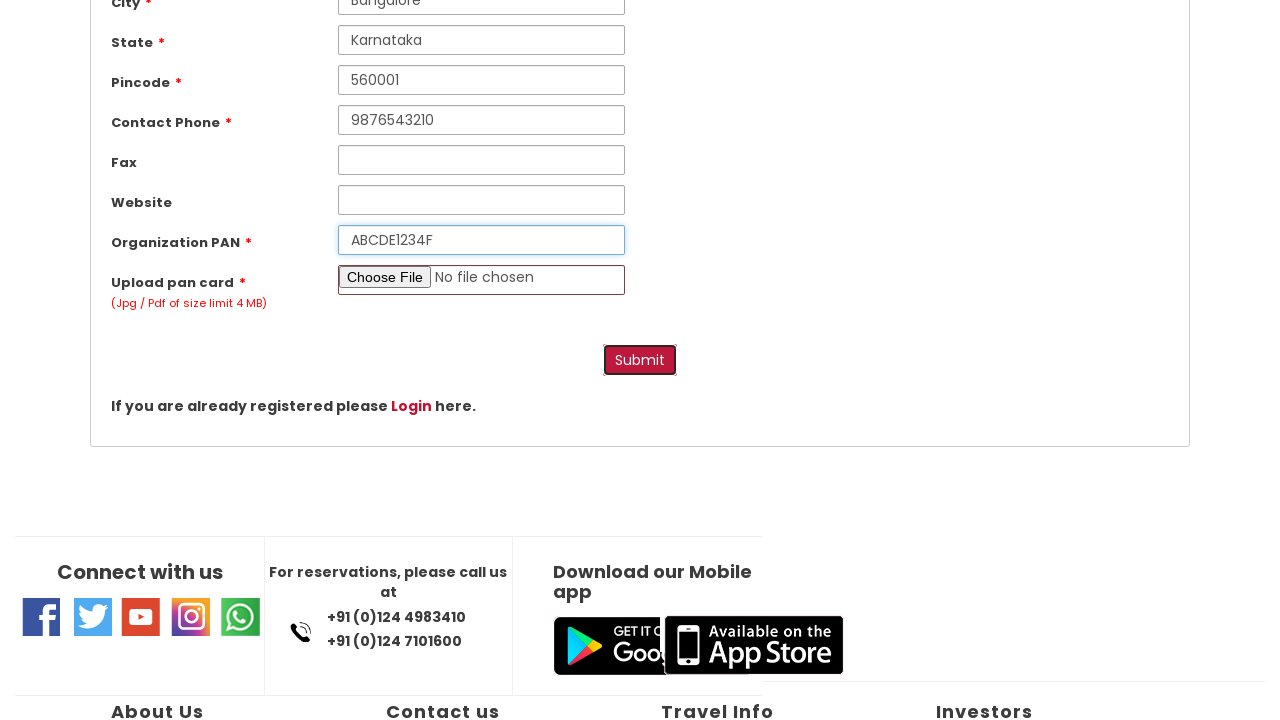

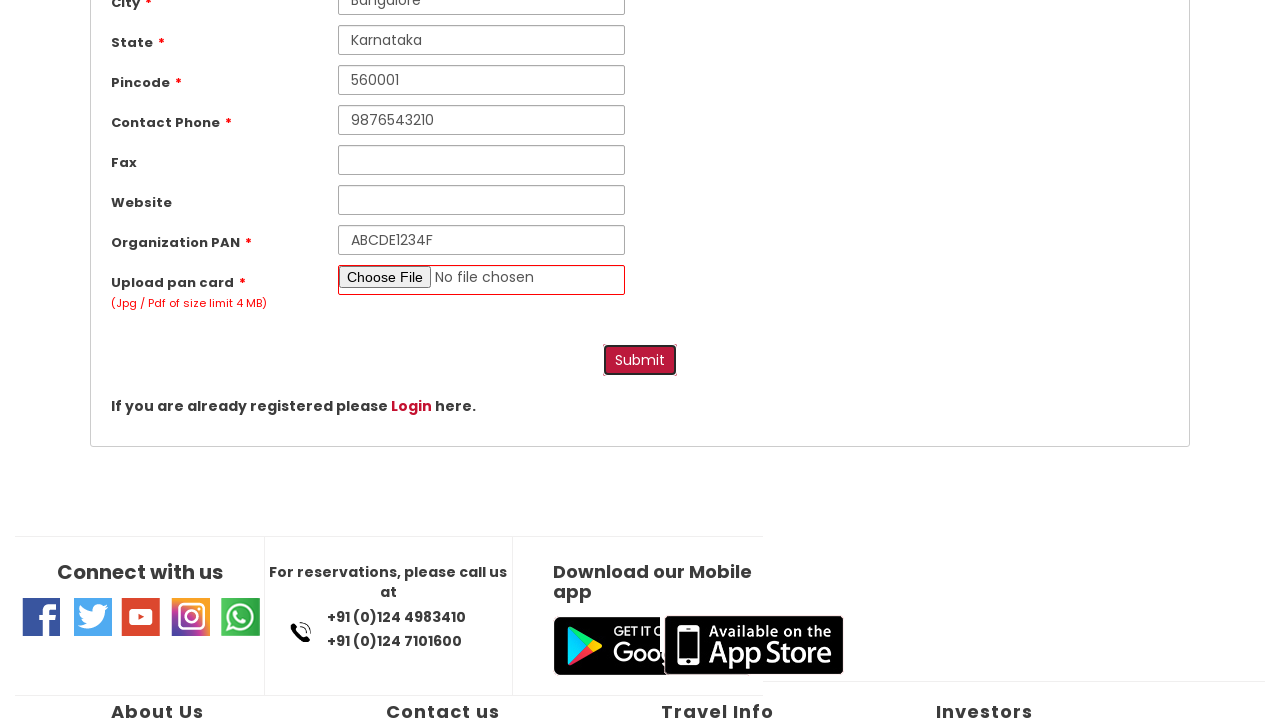